Tests handling of simple JavaScript alerts by triggering an alert and accepting it

Starting URL: https://demoqa.com/alerts

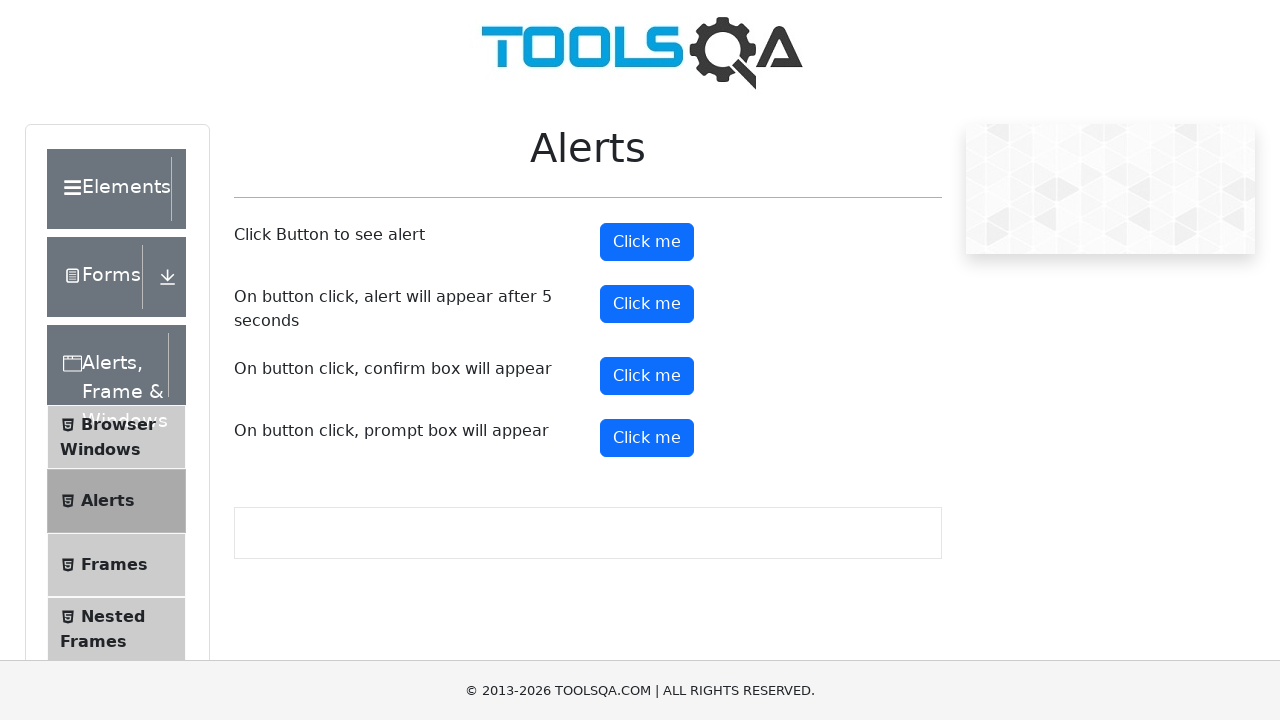

Clicked alert button to trigger the simple alert at (647, 242) on button#alertButton
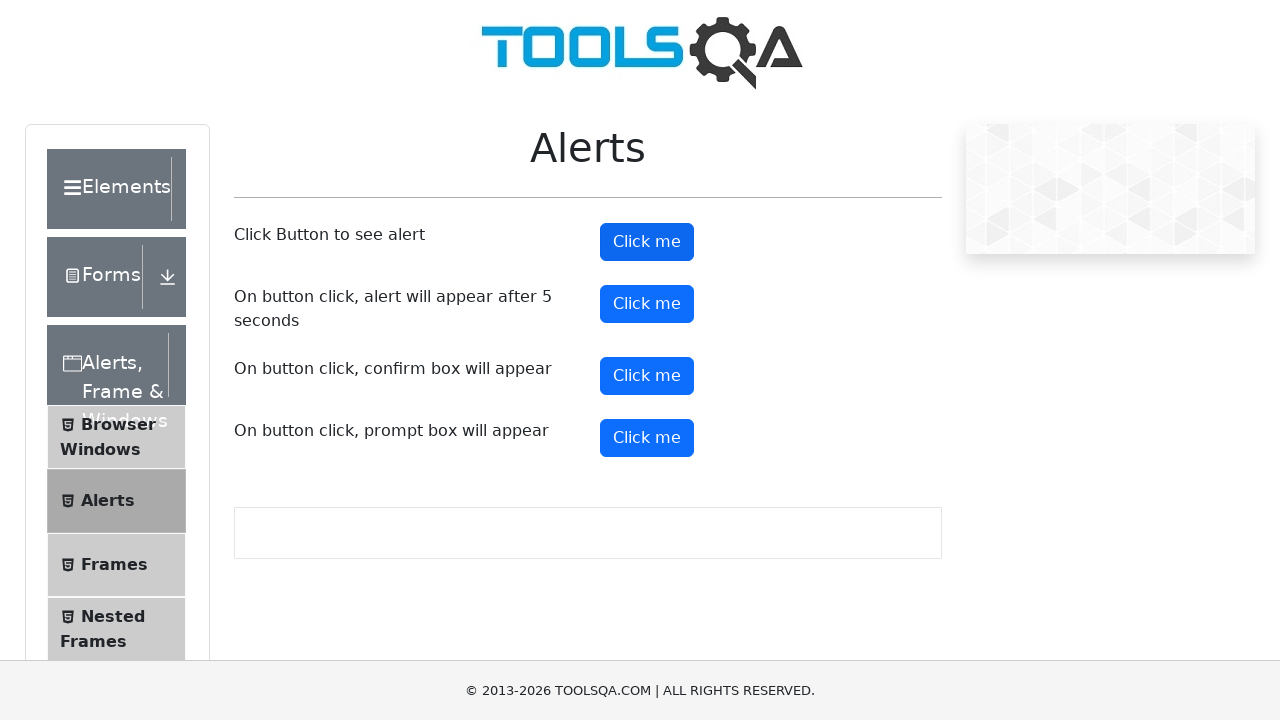

Set up dialog handler to accept alerts
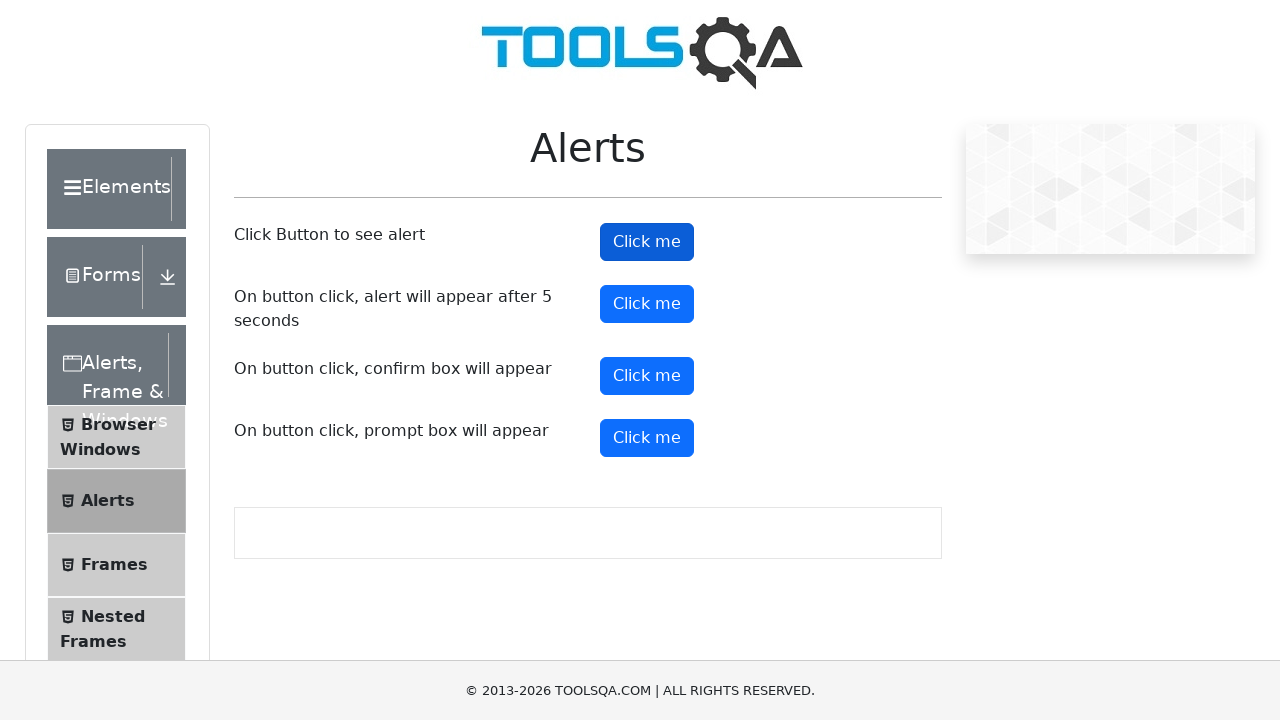

Clicked alert button again and accepted the dialog at (647, 242) on button#alertButton
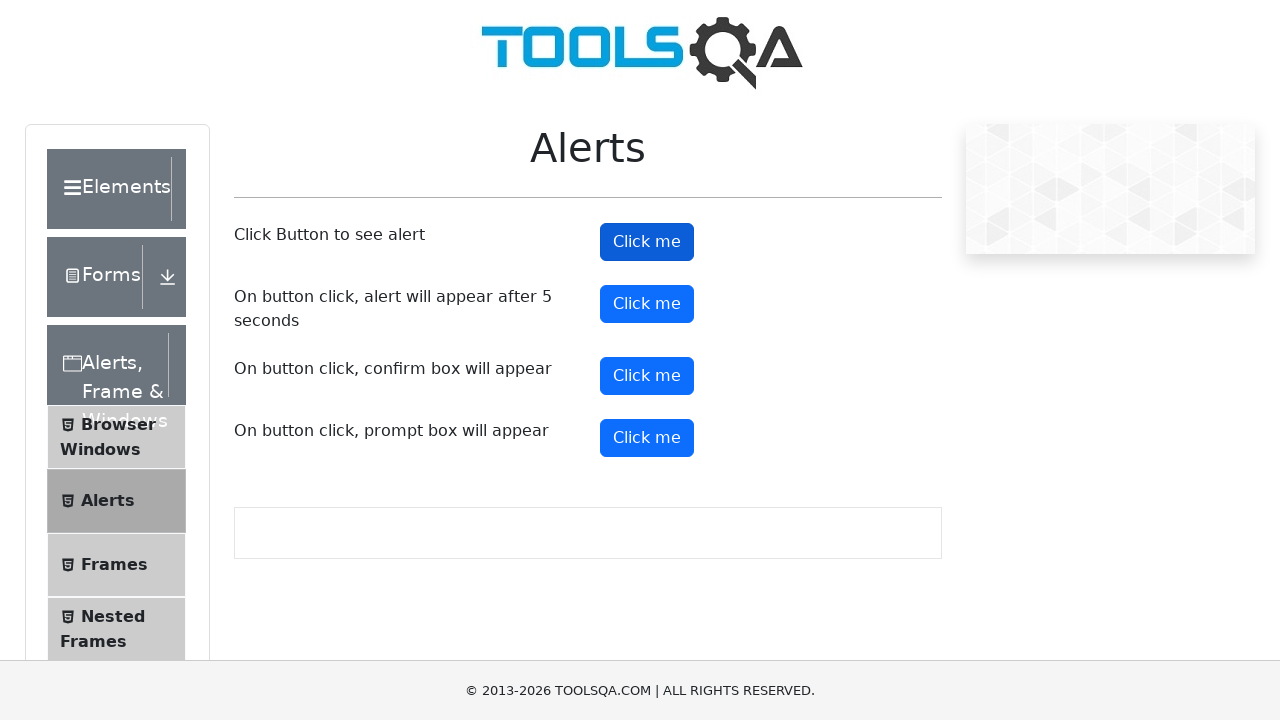

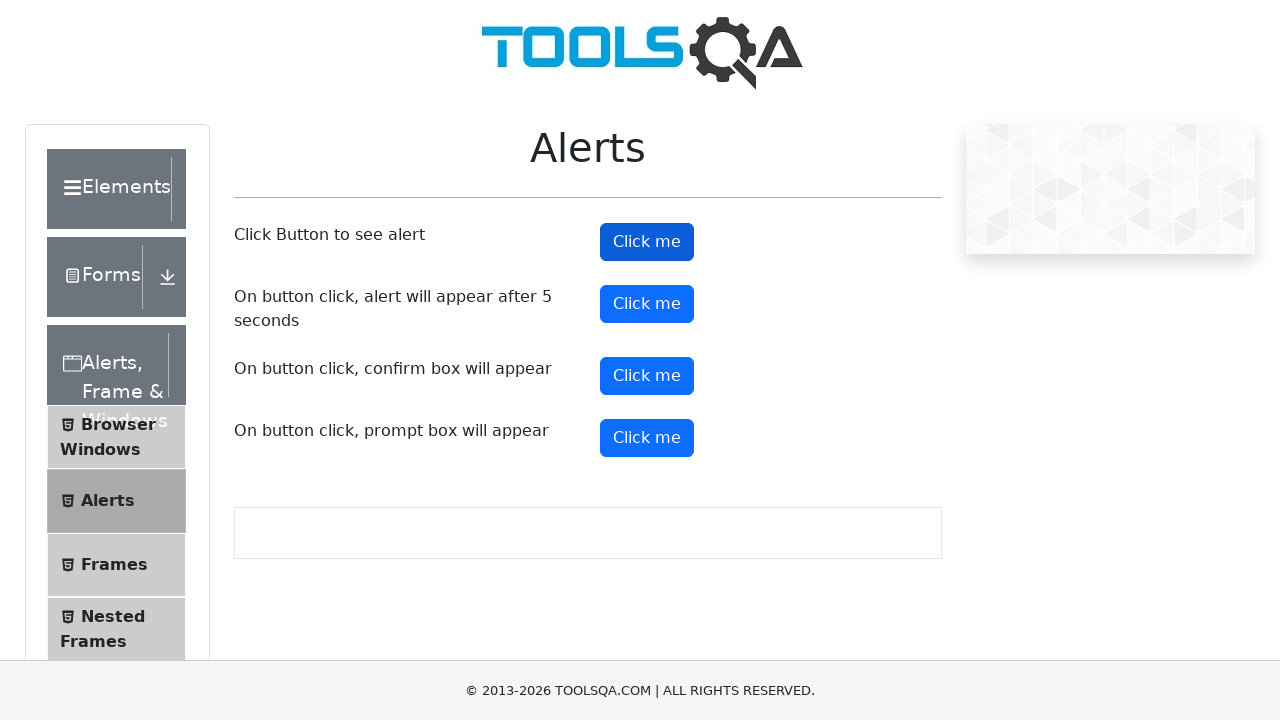